Tests dynamic loading functionality by clicking a start button and waiting for hidden content to appear

Starting URL: https://the-internet.herokuapp.com/dynamic_loading/1

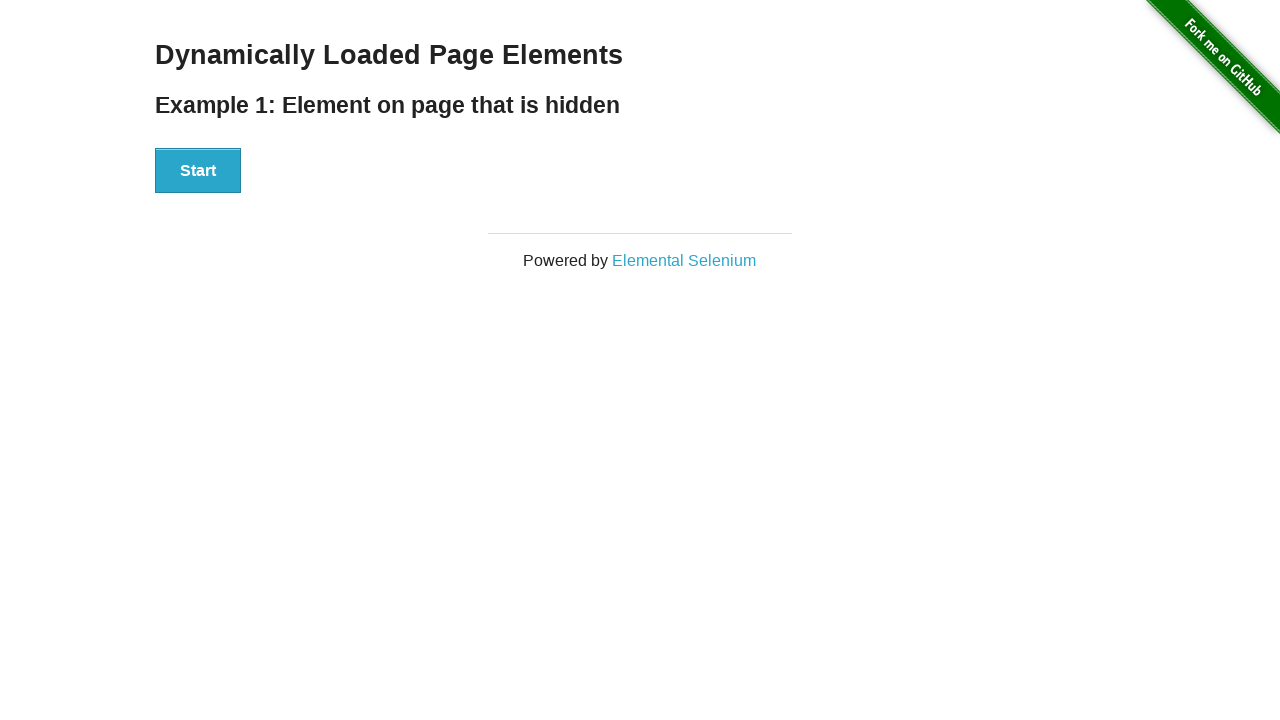

Navigated to dynamic loading test page
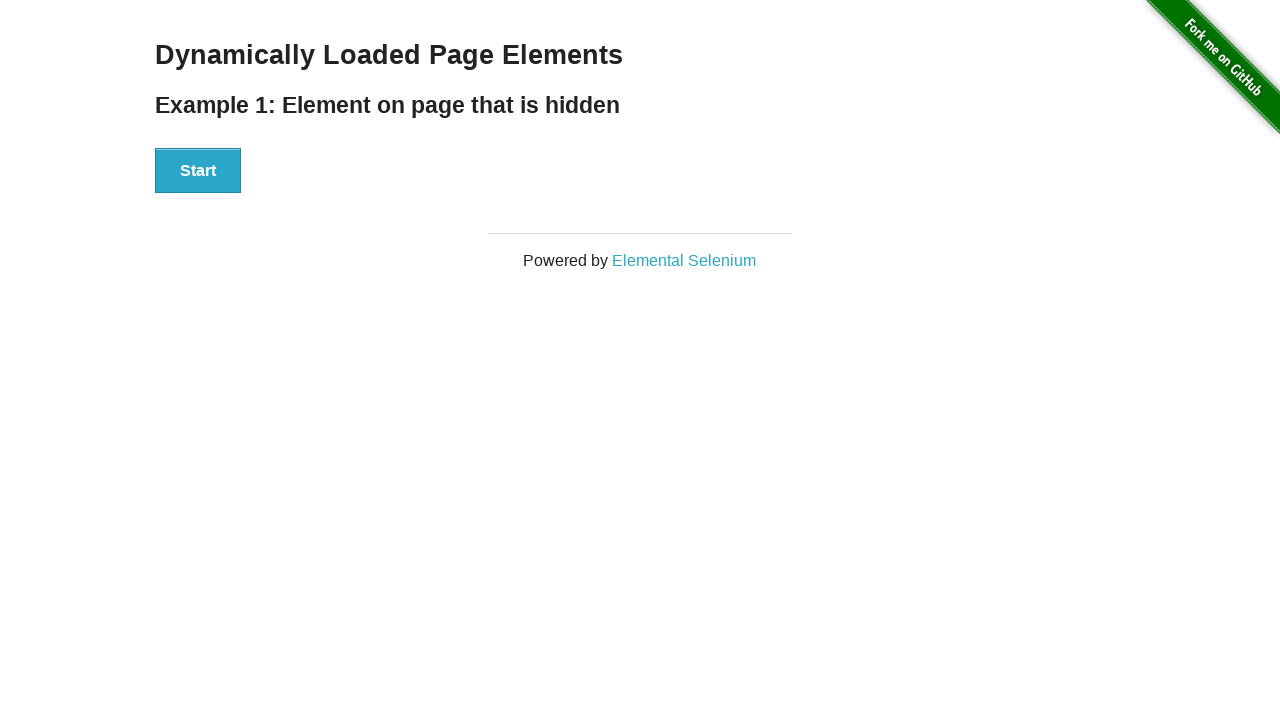

Clicked start button to trigger dynamic loading at (198, 171) on [id='start'] button
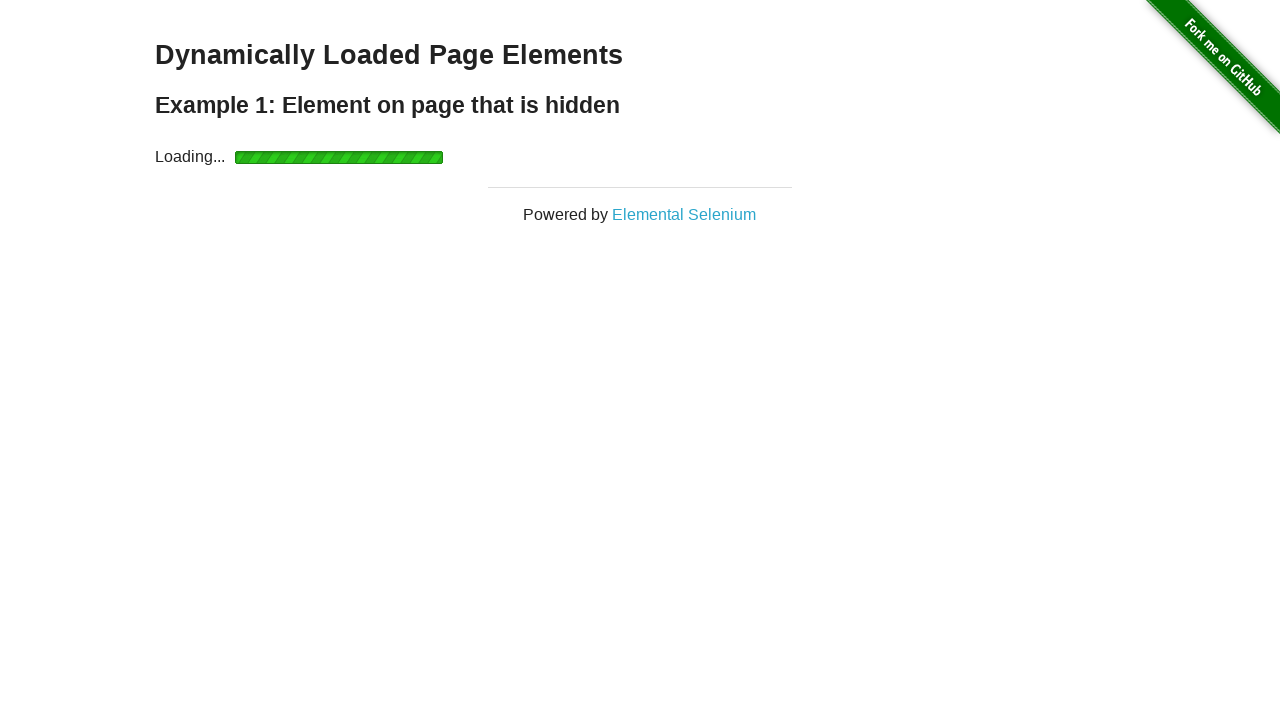

Waited for hidden content to appear and become visible
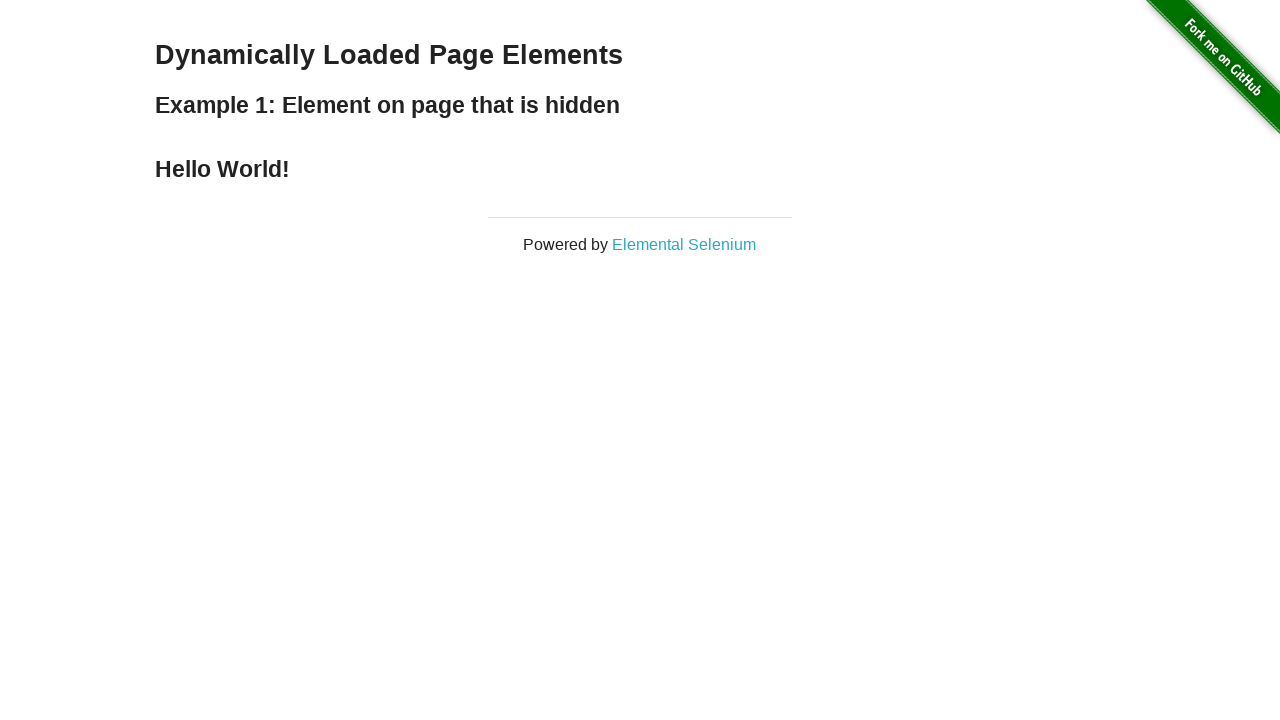

Retrieved dynamically loaded text: 'Hello World!'
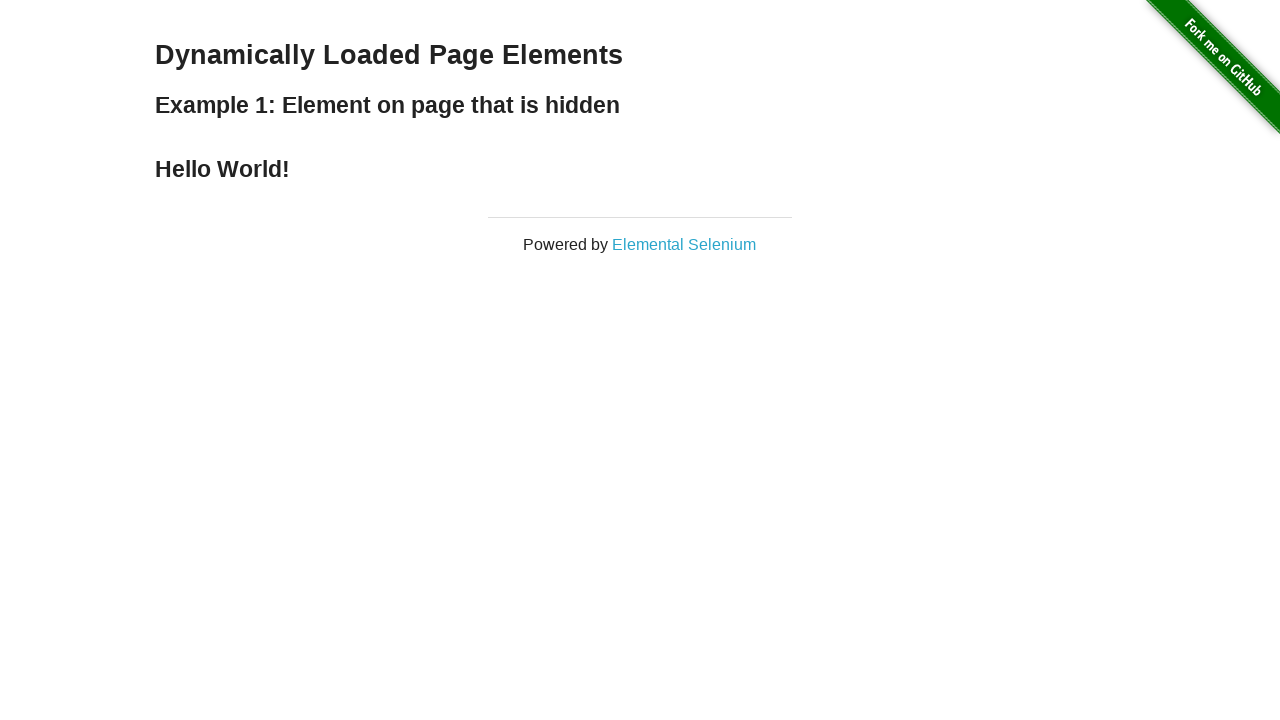

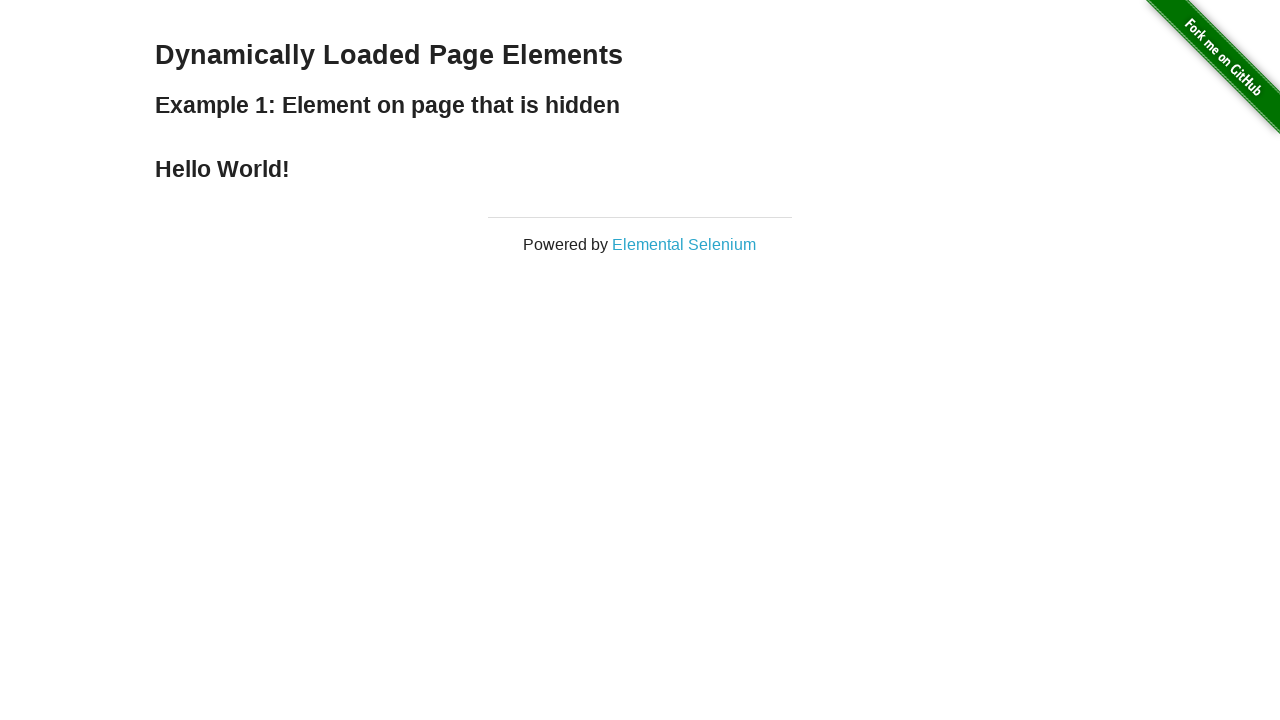